Tests various wait conditions on a demo page including visibility, invisibility, and element state changes by clicking buttons and verifying the results

Starting URL: https://leafground.com/waits.xhtml

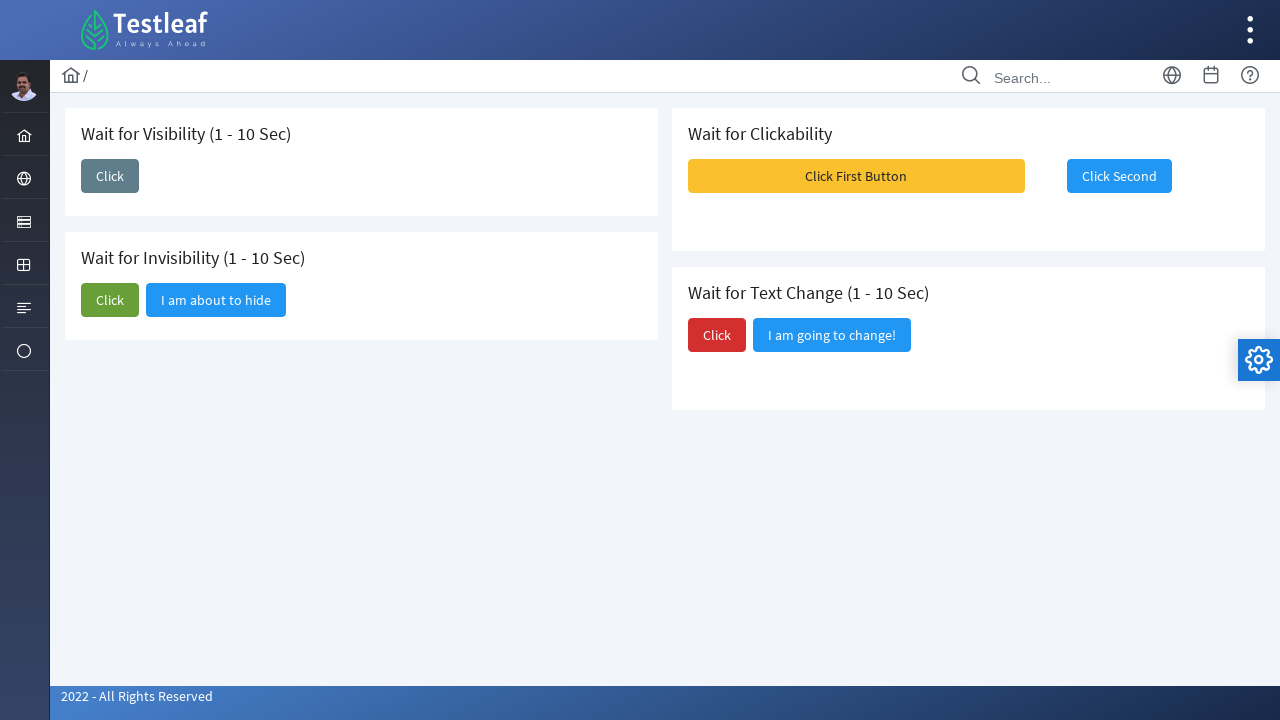

Clicked first button to trigger visibility test at (110, 176) on (//span[text()='Click'])[1]
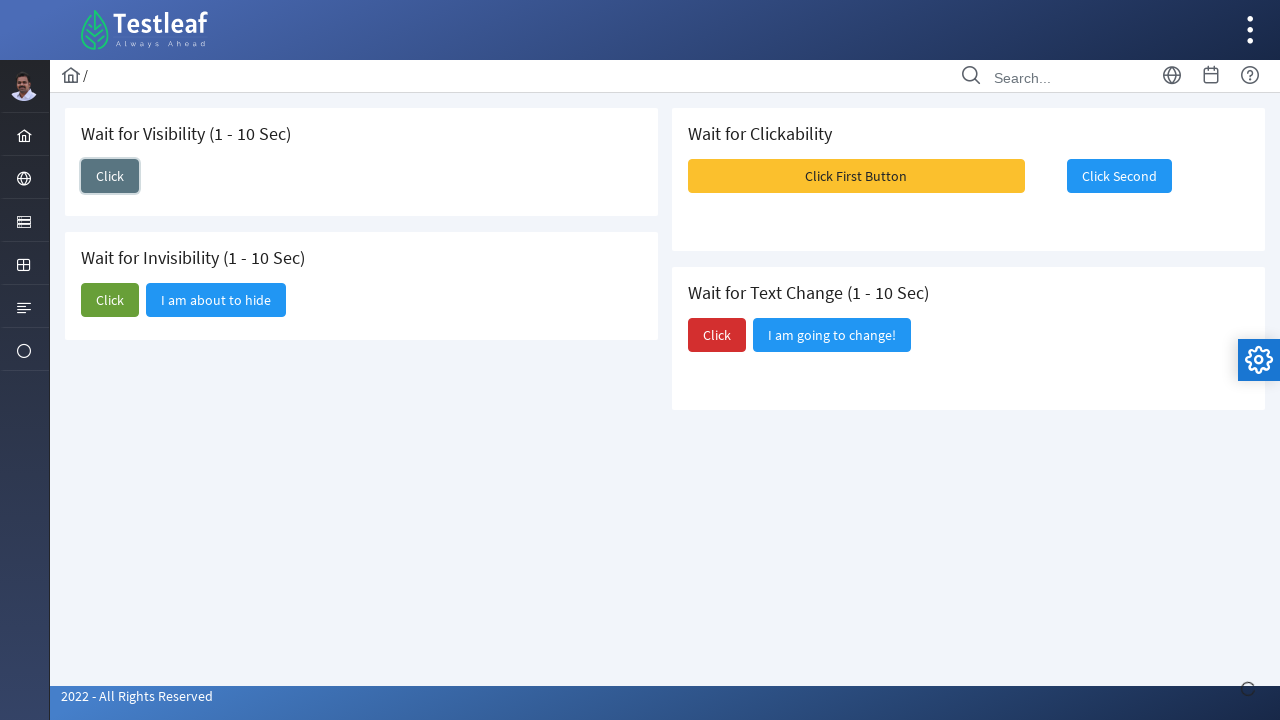

Waited for 'I am here' text to become visible
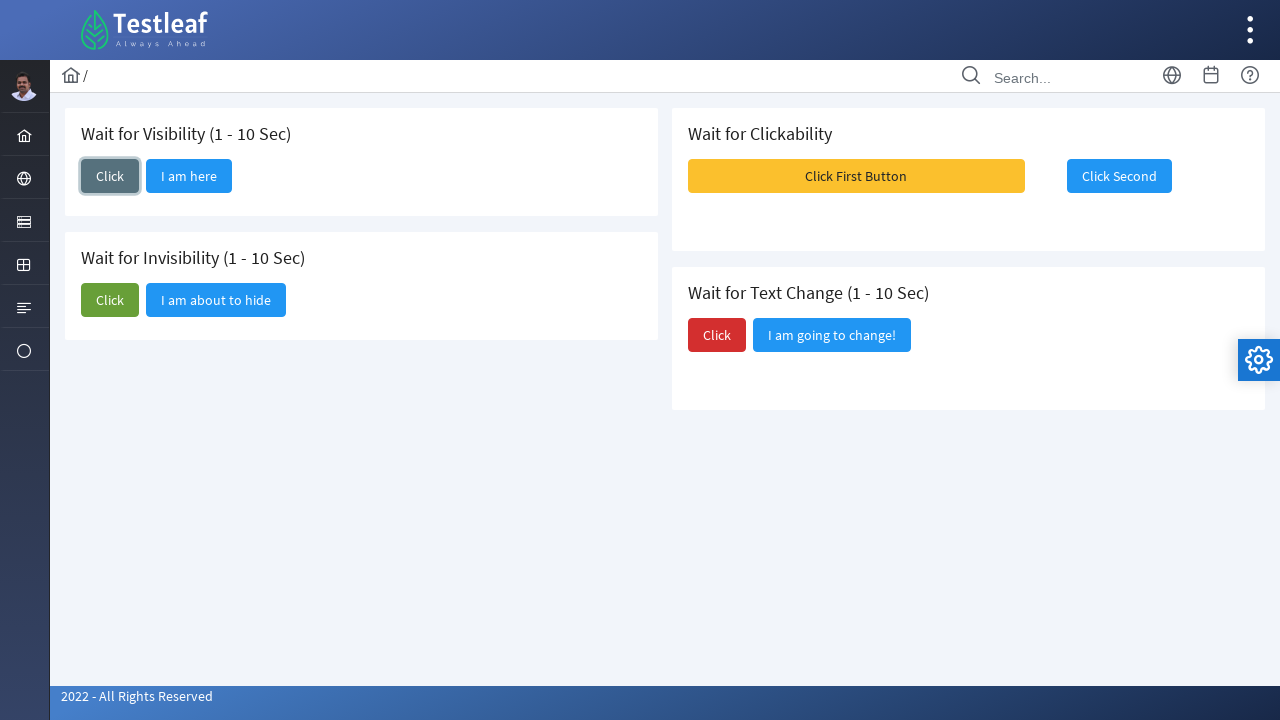

Clicked second button to trigger invisibility test at (110, 300) on (//span[text()='Click'])[2]
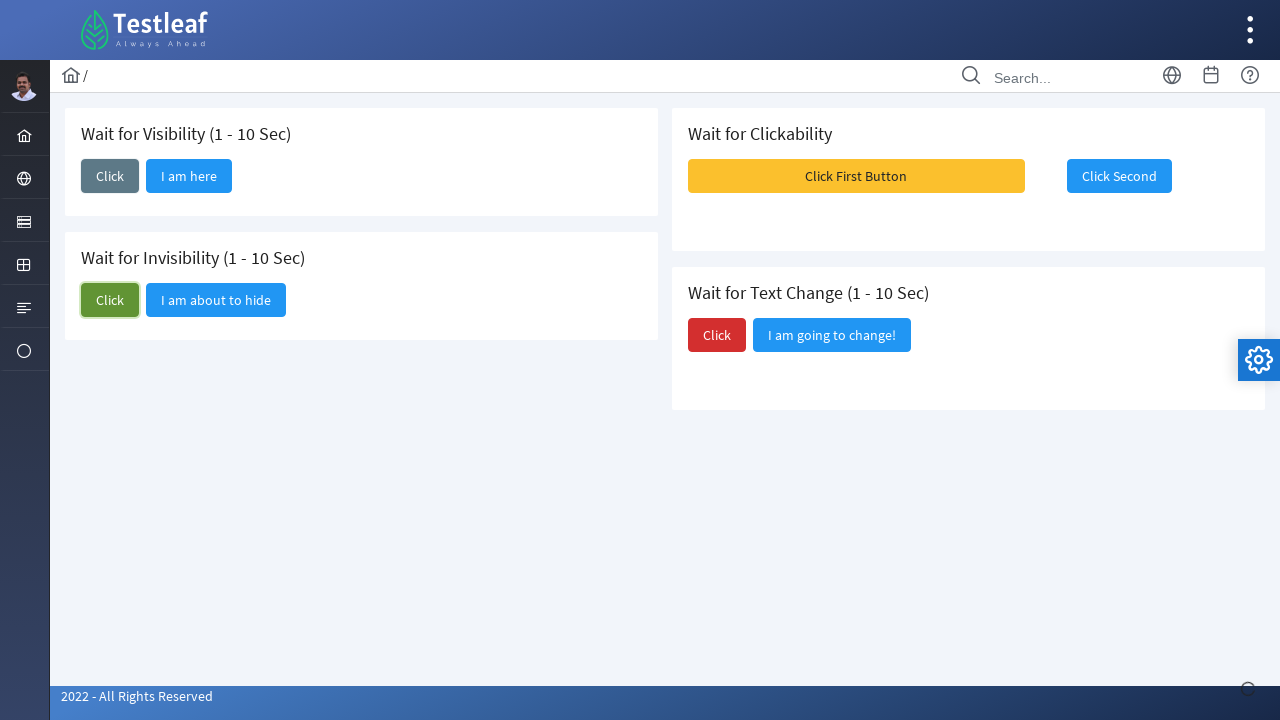

Waited for 'I am about to hide' text to become hidden
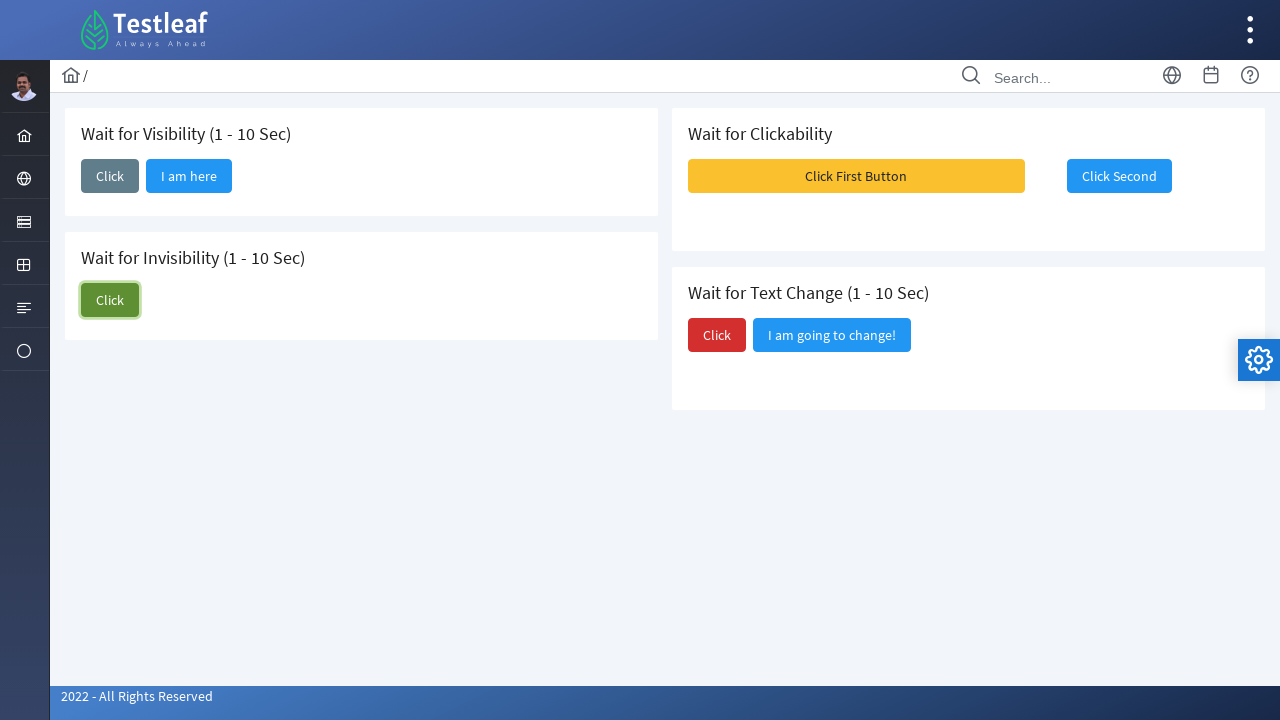

Clicked button to trigger growl message at (856, 176) on (//span[@class='ui-button-text ui-c'])[4]
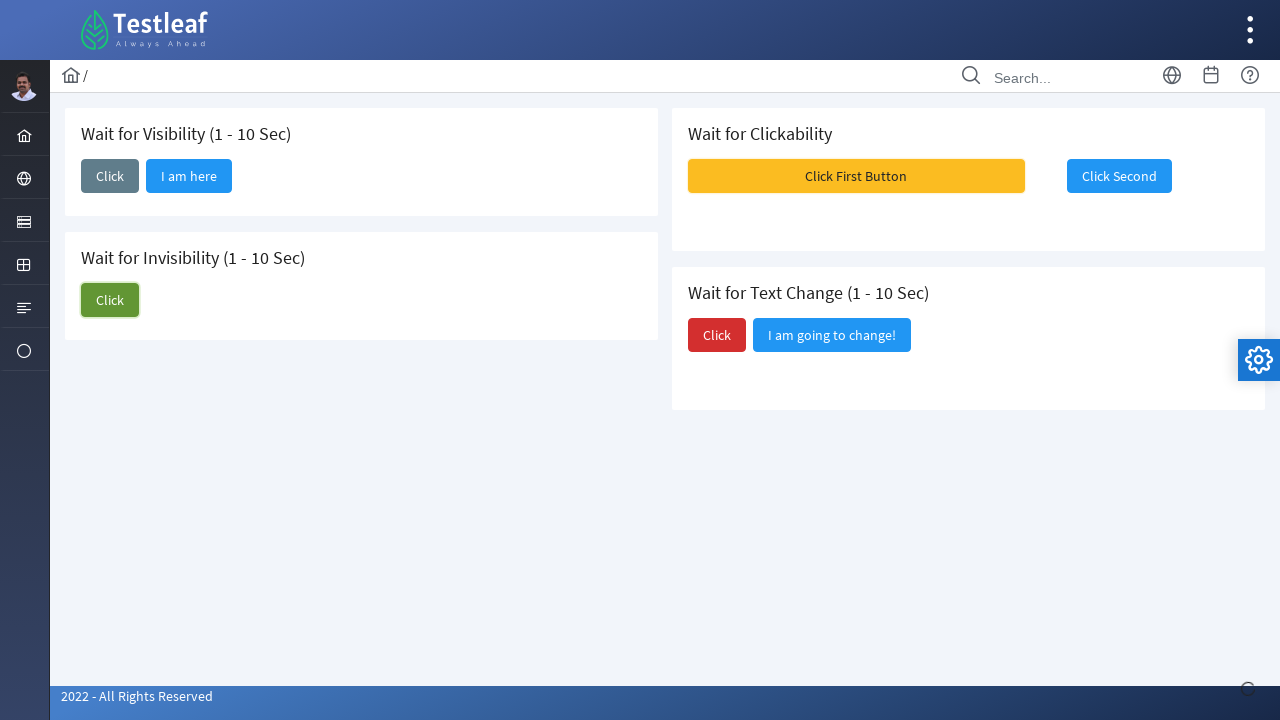

Waited for growl notification title to become visible
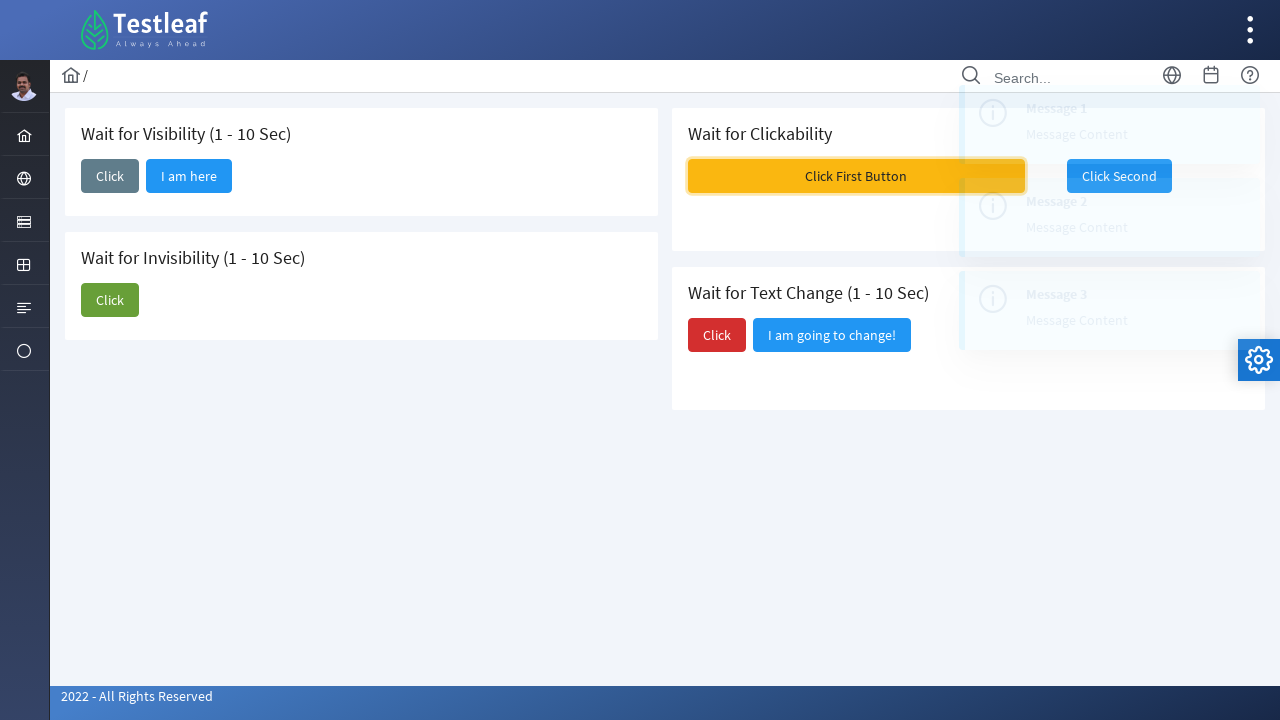

Clicked third button to trigger text change test at (717, 335) on (//span[text()='Click'])[3]
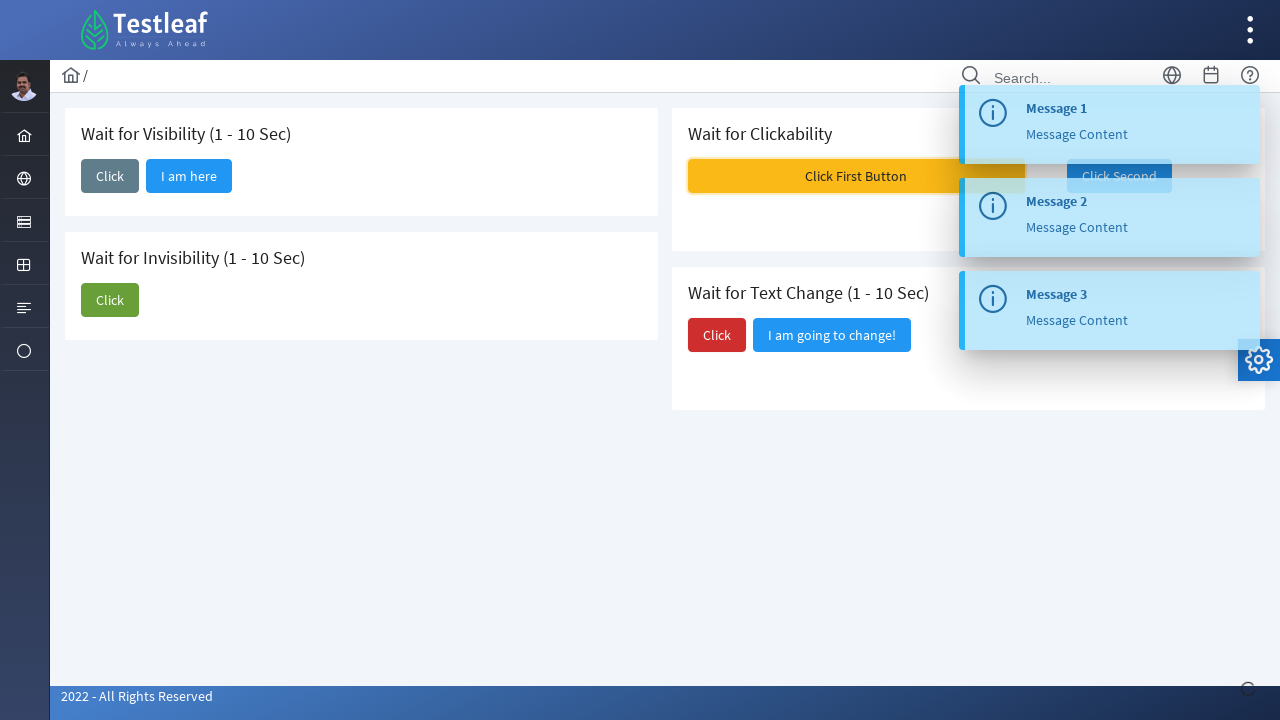

Waited for 'Did you notice?' text to become visible
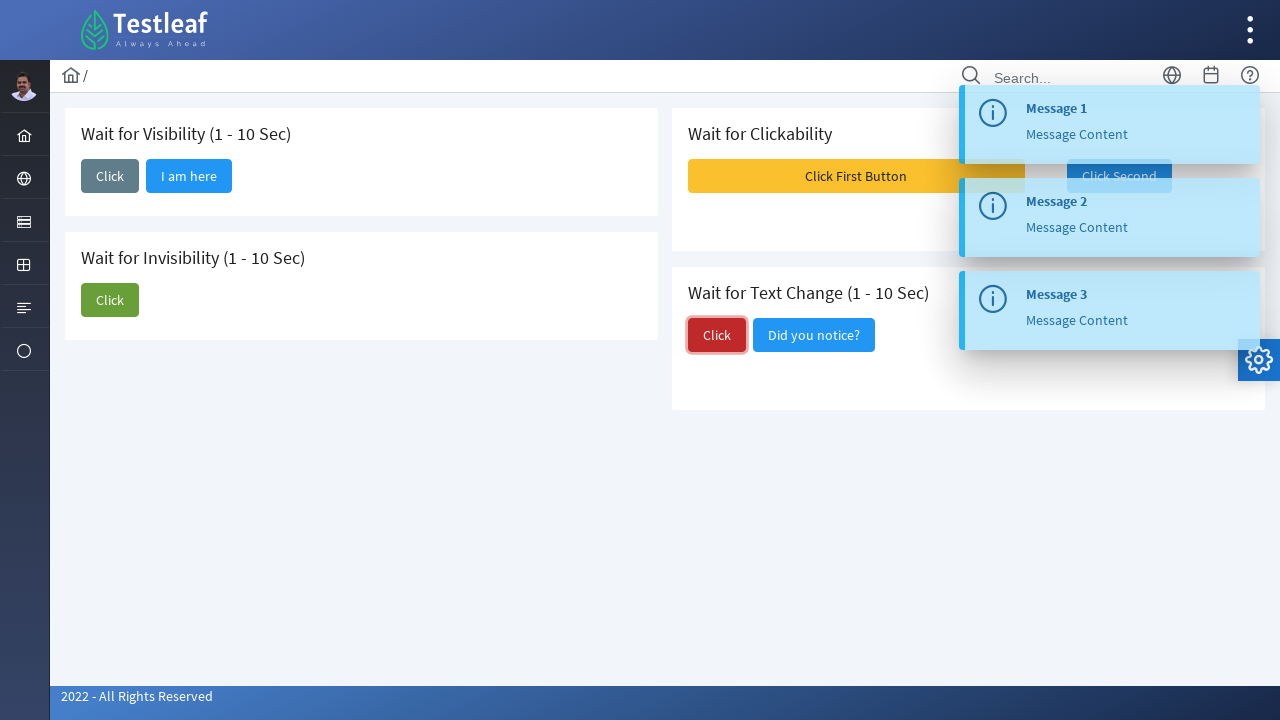

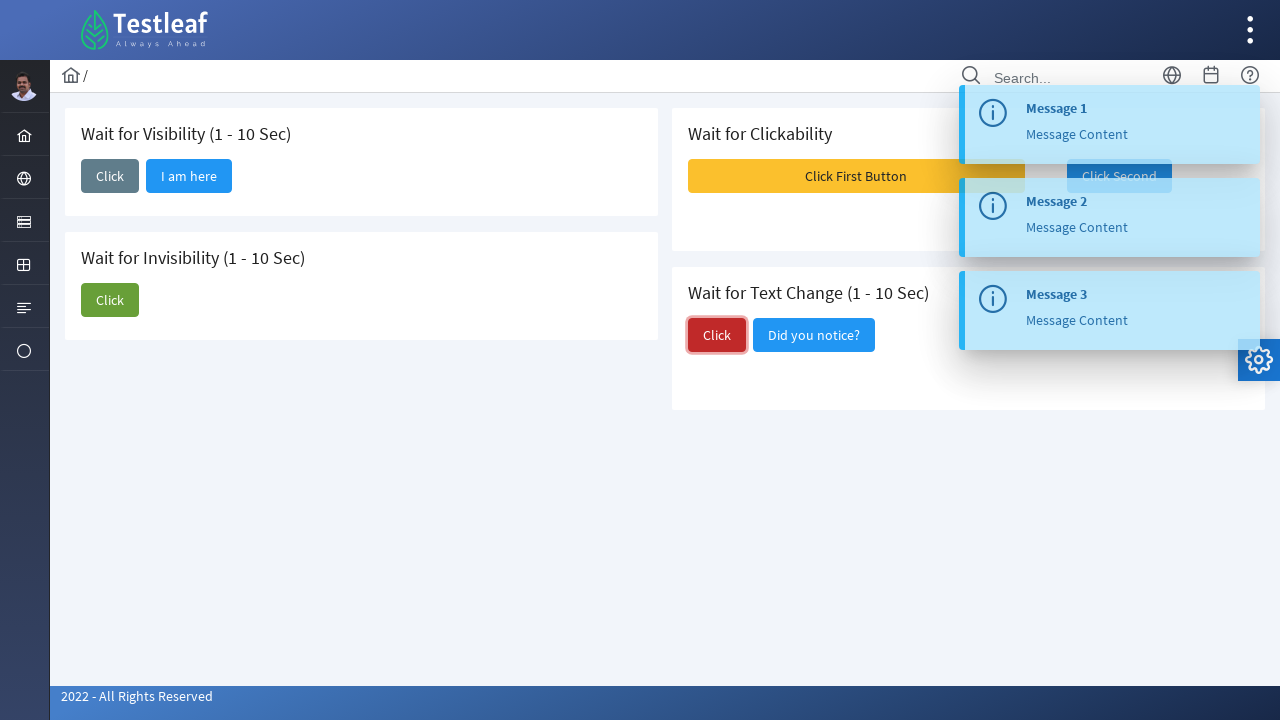